Tests dropdown select functionality by iterating through all available options and selecting each one by value

Starting URL: https://the-internet.herokuapp.com/dropdown

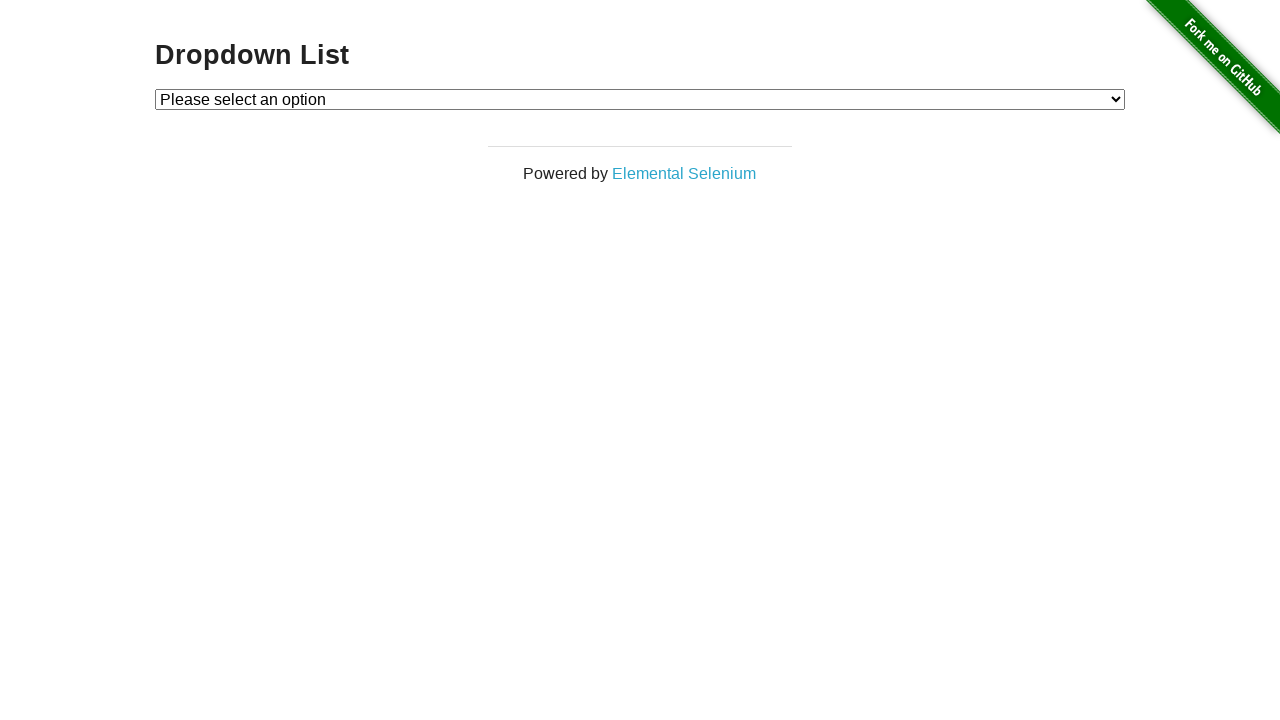

Waited for dropdown element to be visible
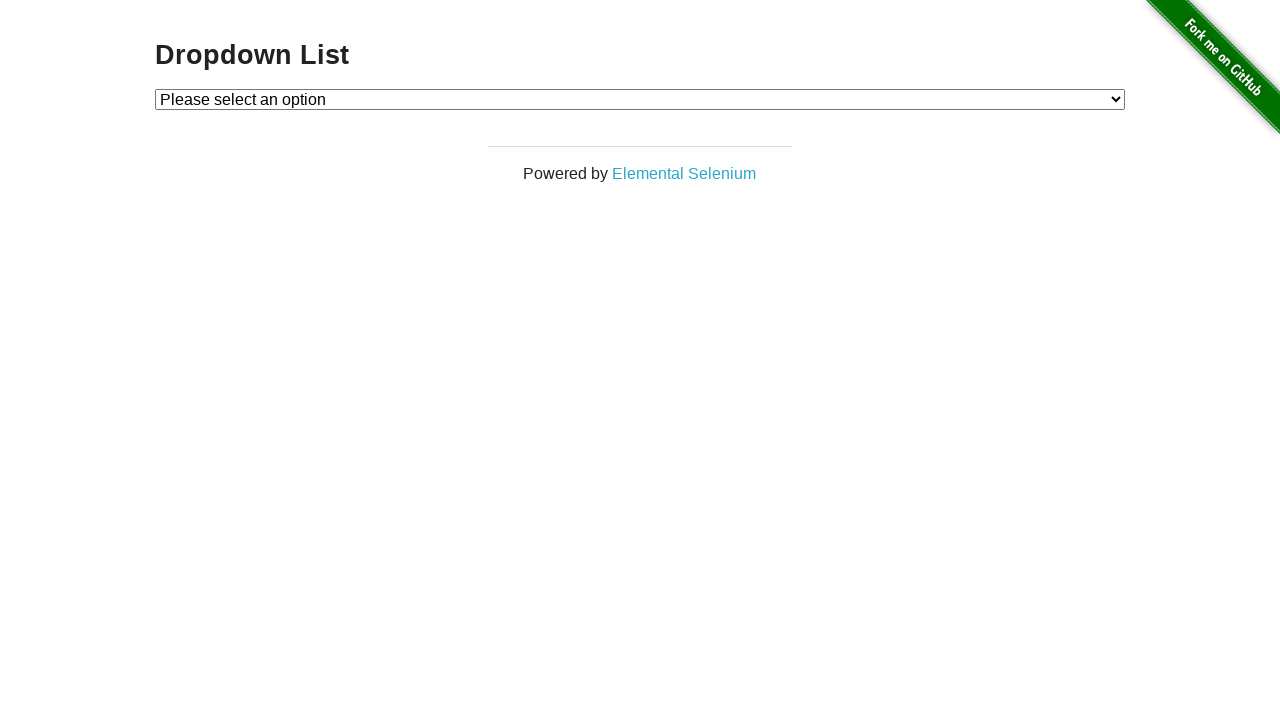

Located dropdown element
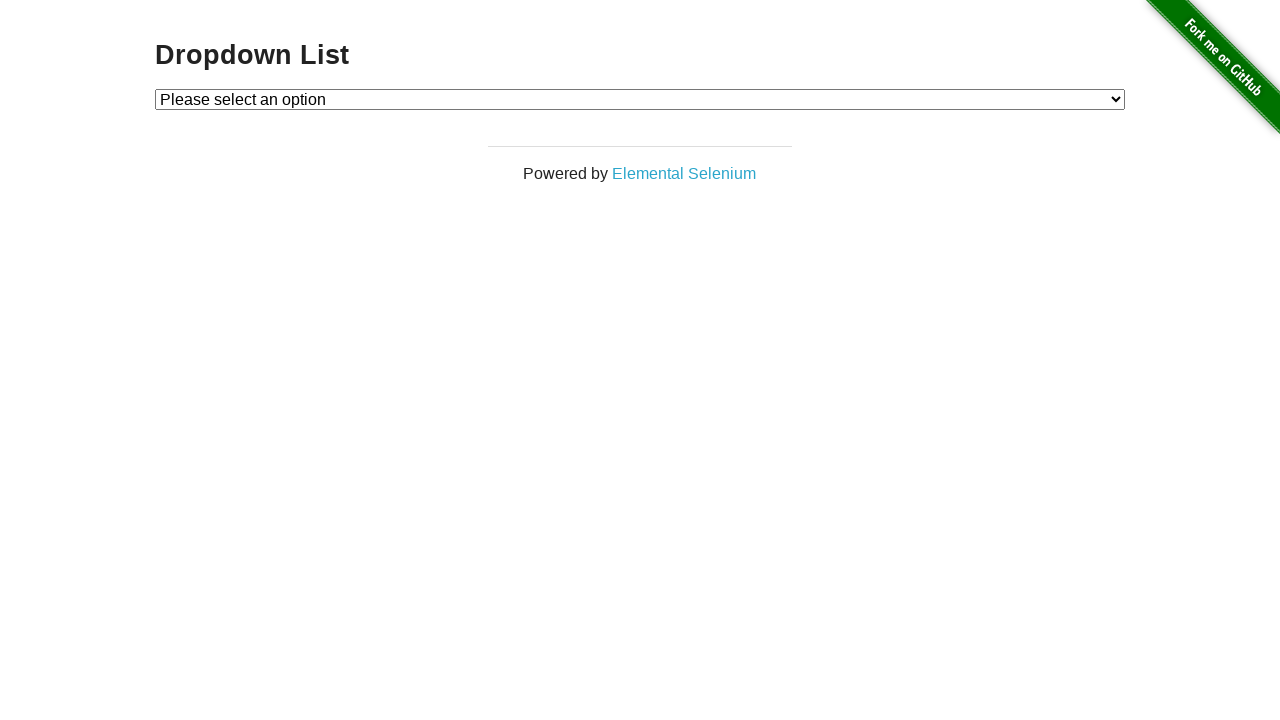

Selected Option 1 from dropdown by value on #dropdown
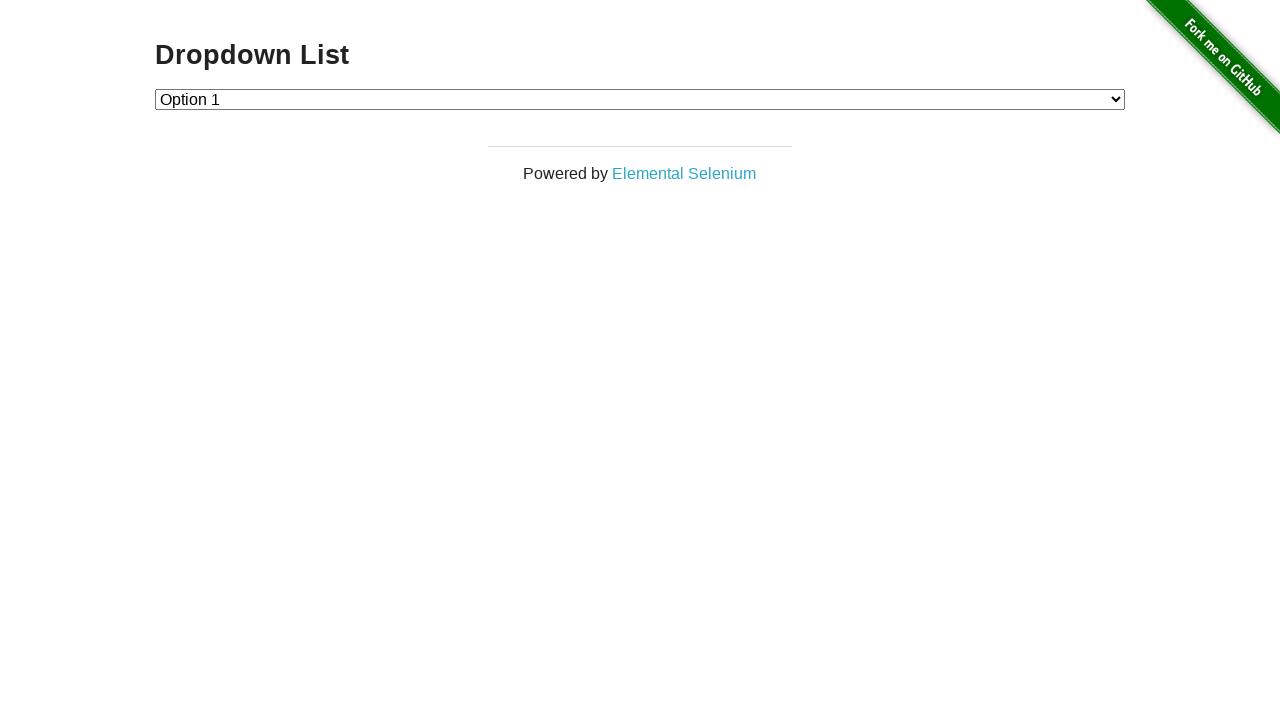

Selected Option 2 from dropdown by value on #dropdown
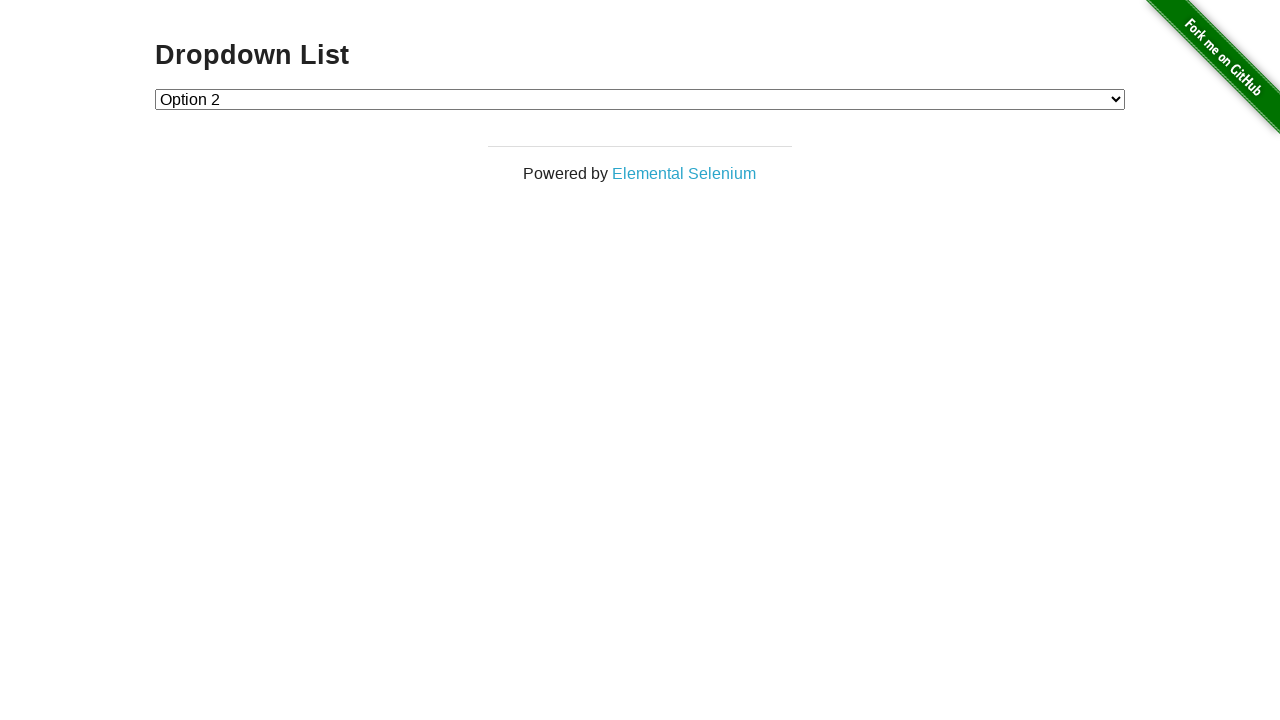

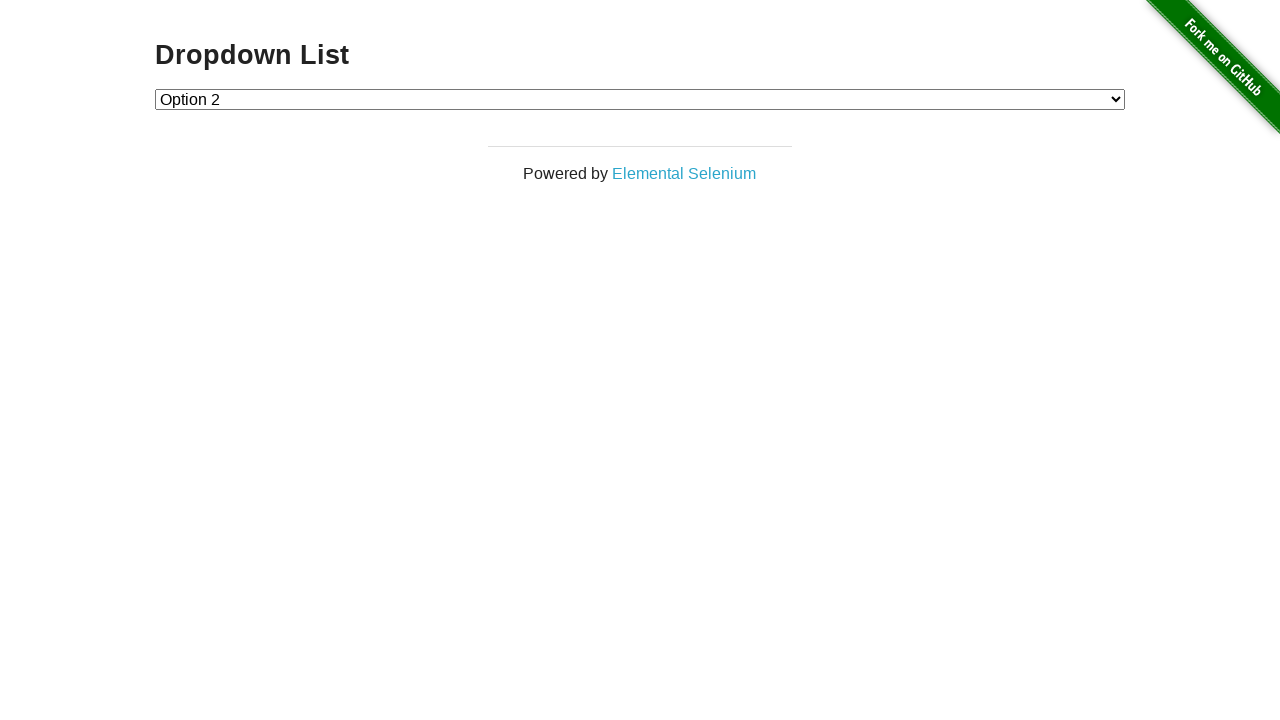